Tests navigation through the first box section - clicking through hrady-a-zamky and seznam-pamatek pages

Starting URL: https://www.npu.cz/cs

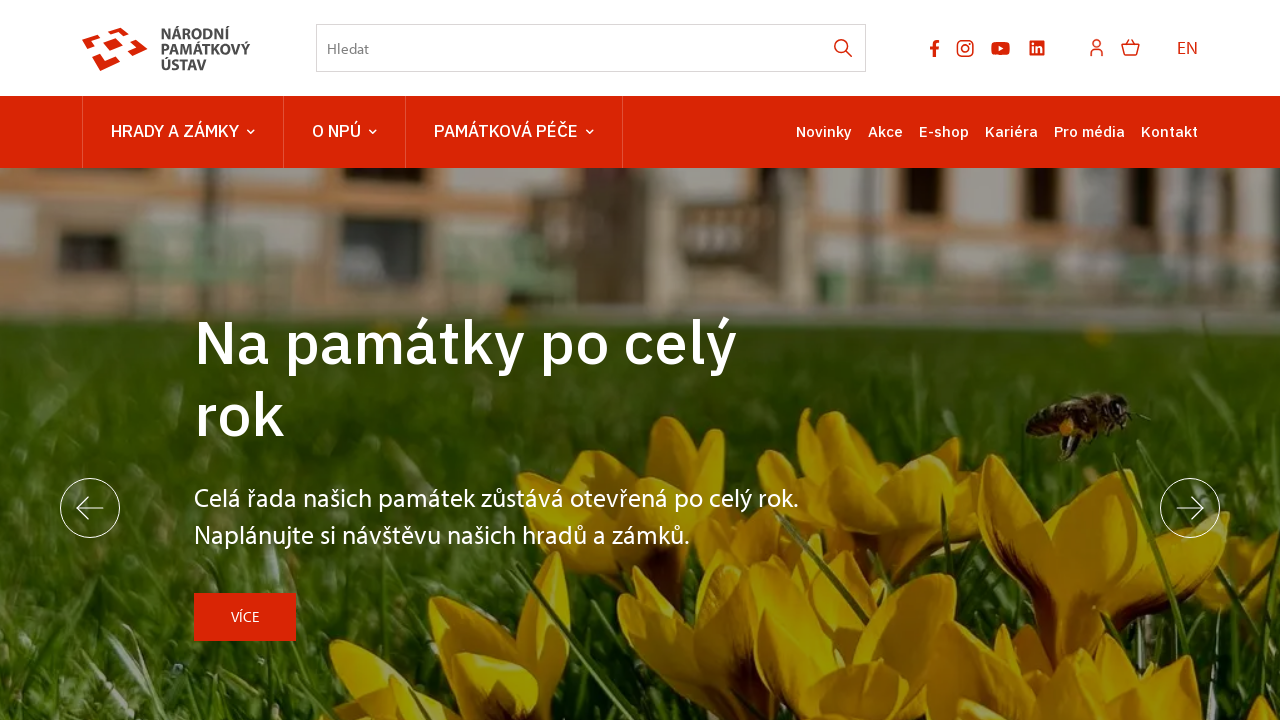

Clicked 'Navštivte nás' link to navigate to hrady-a-zamky section at (268, 361) on internal:role=link[name="Navštivte nás"i]
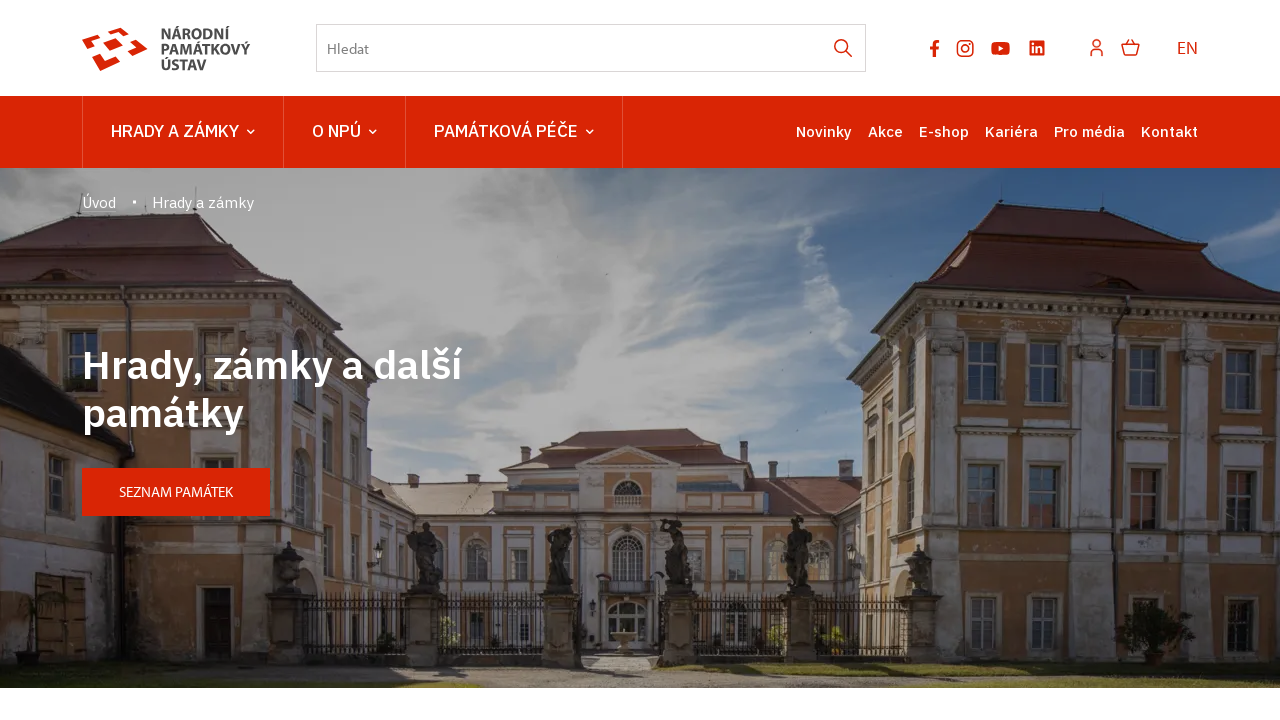

Verified URL contains 'hrady-a-zamky'
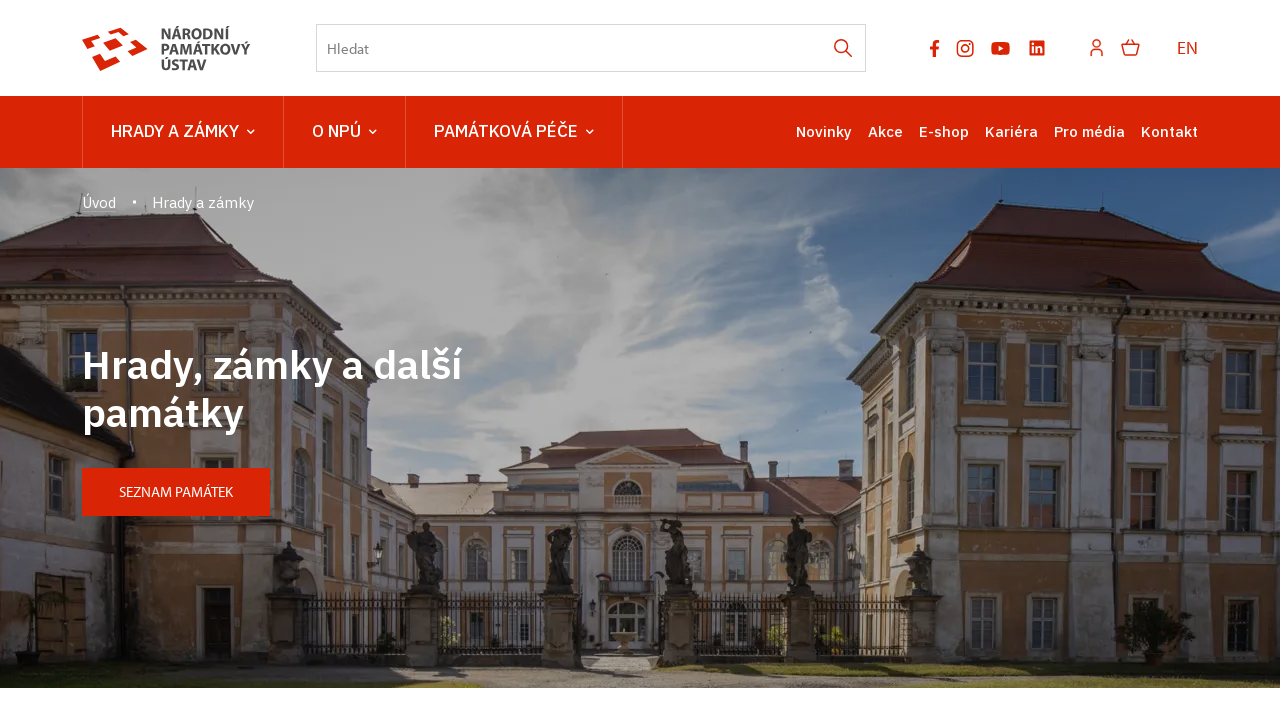

Clicked 'Seznam památek' link to navigate to seznam-pamatek page at (176, 492) on internal:role=link[name="Seznam památek"i]
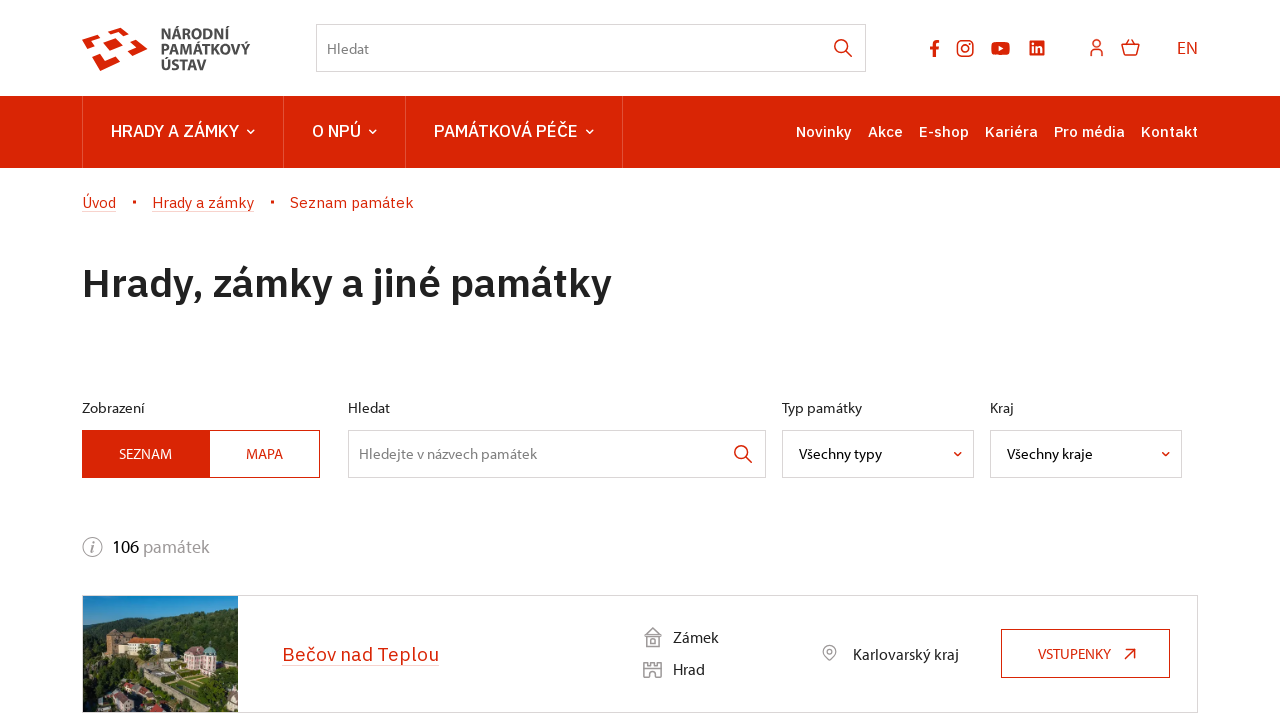

Verified URL contains 'seznam-pamatek'
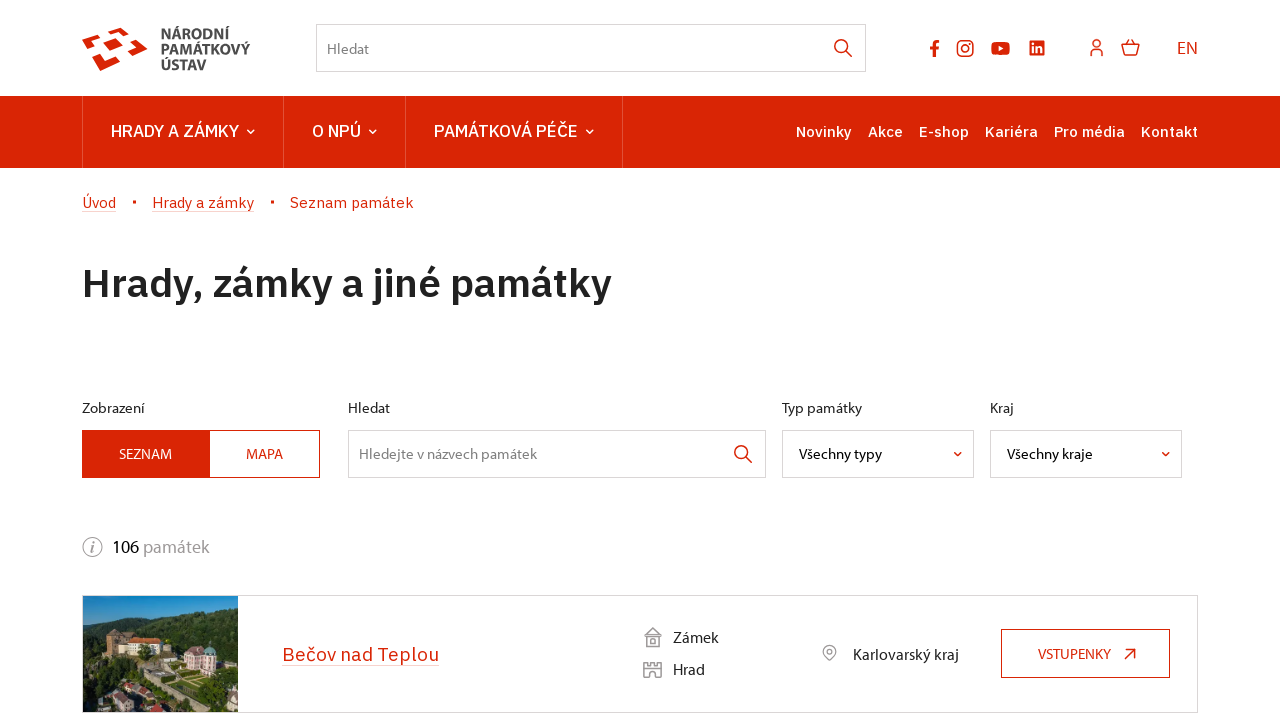

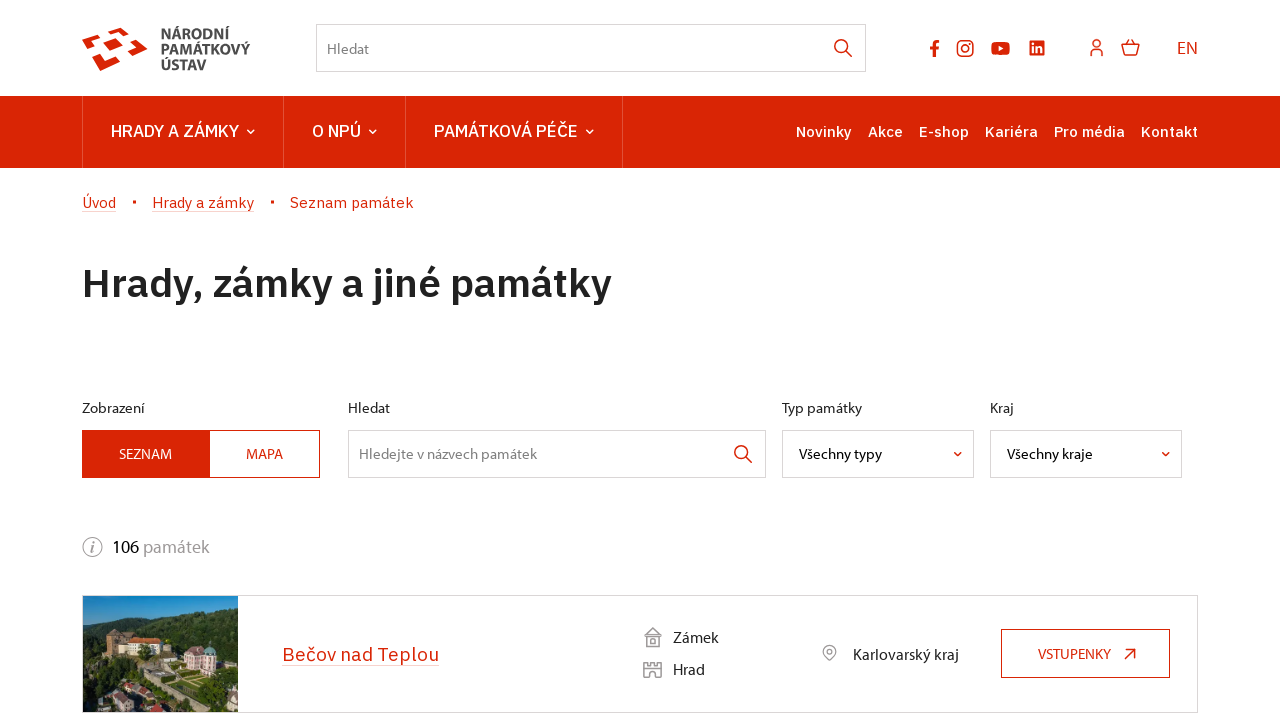